Tests handling multiple windows by opening two new windows and switching to the one with specific title

Starting URL: https://the-internet.herokuapp.com/windows

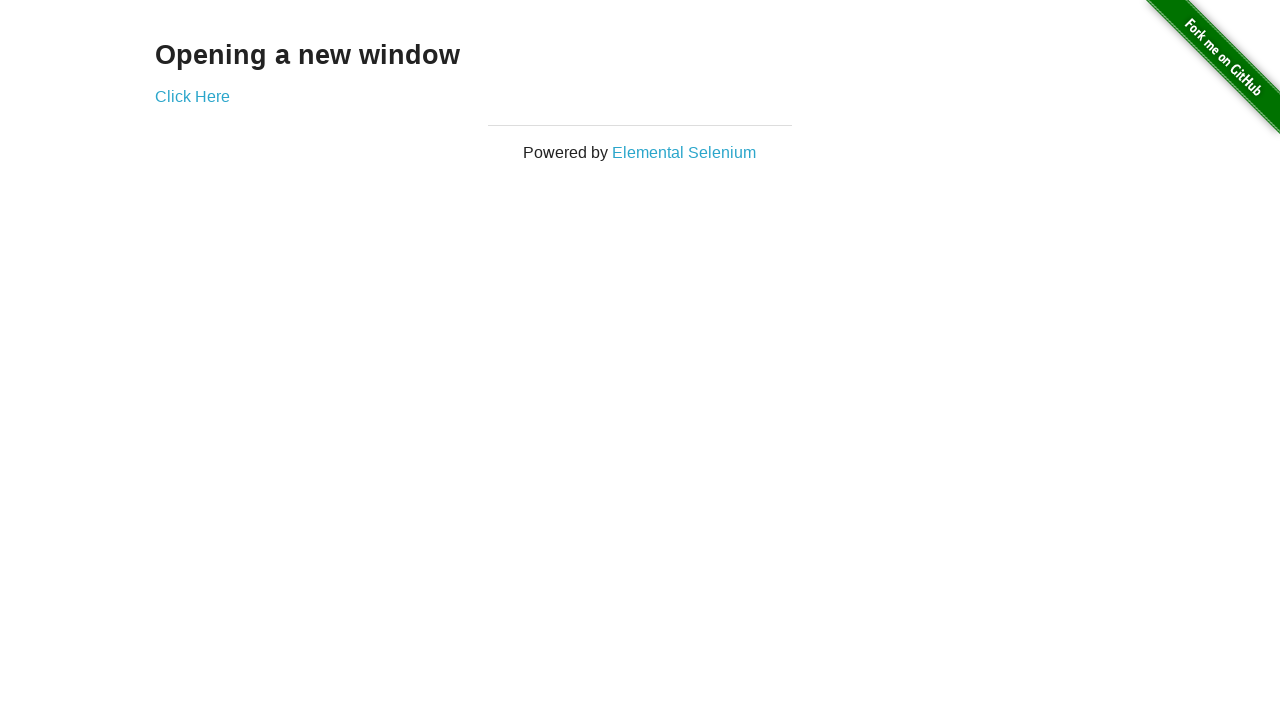

Retrieved original page title
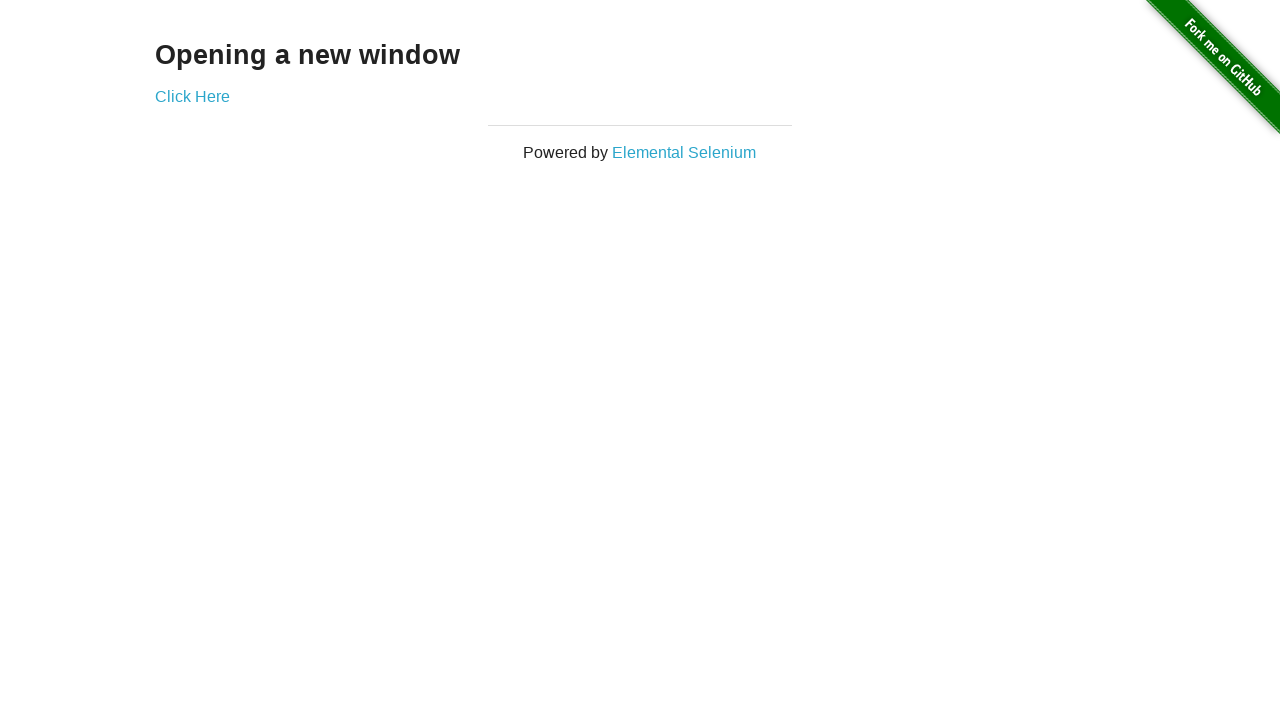

Clicked 'Click Here' link to open first new window at (192, 96) on xpath=//a[text()='Click Here']
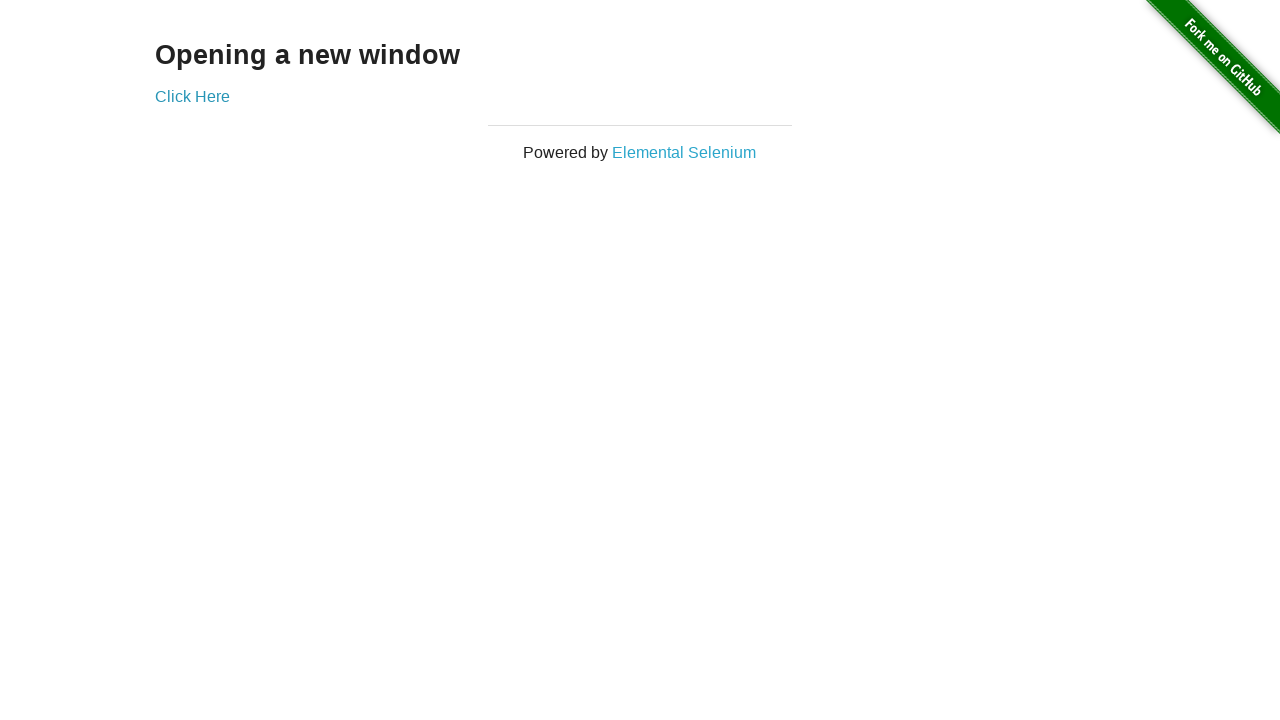

Captured first new window page object
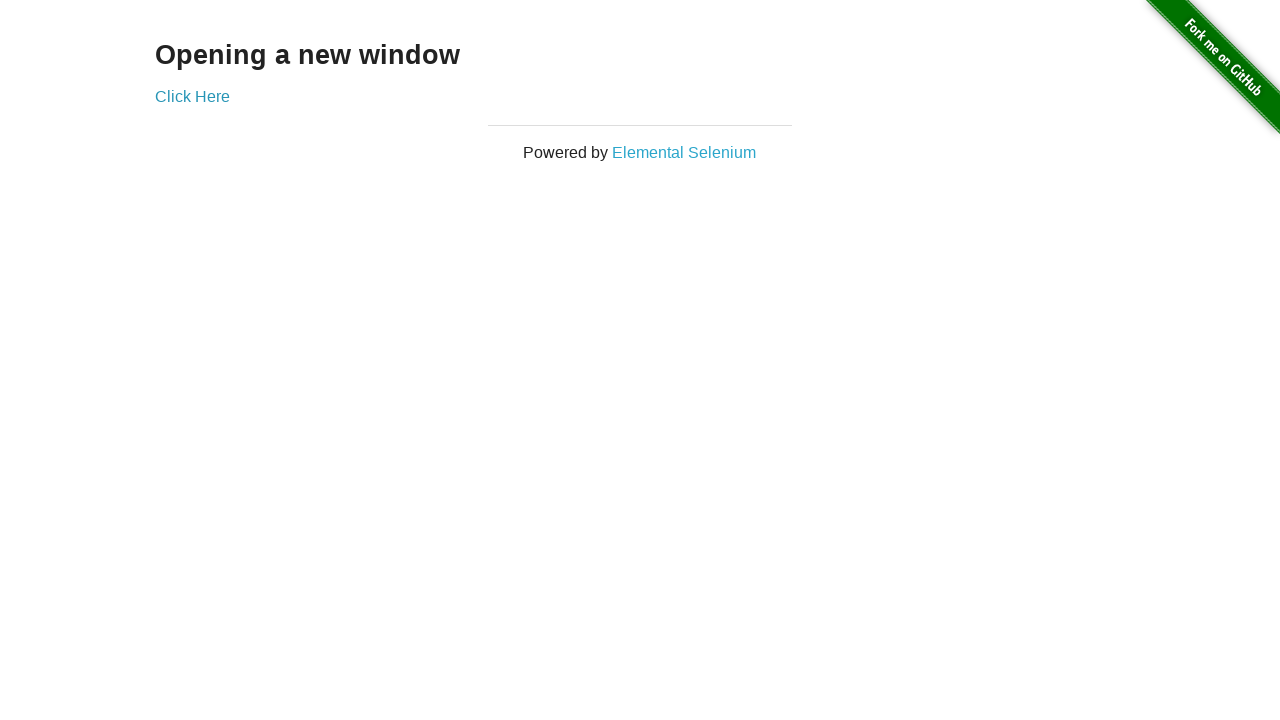

Clicked 'Click Here' link to open second new window at (192, 96) on xpath=//a[text()='Click Here']
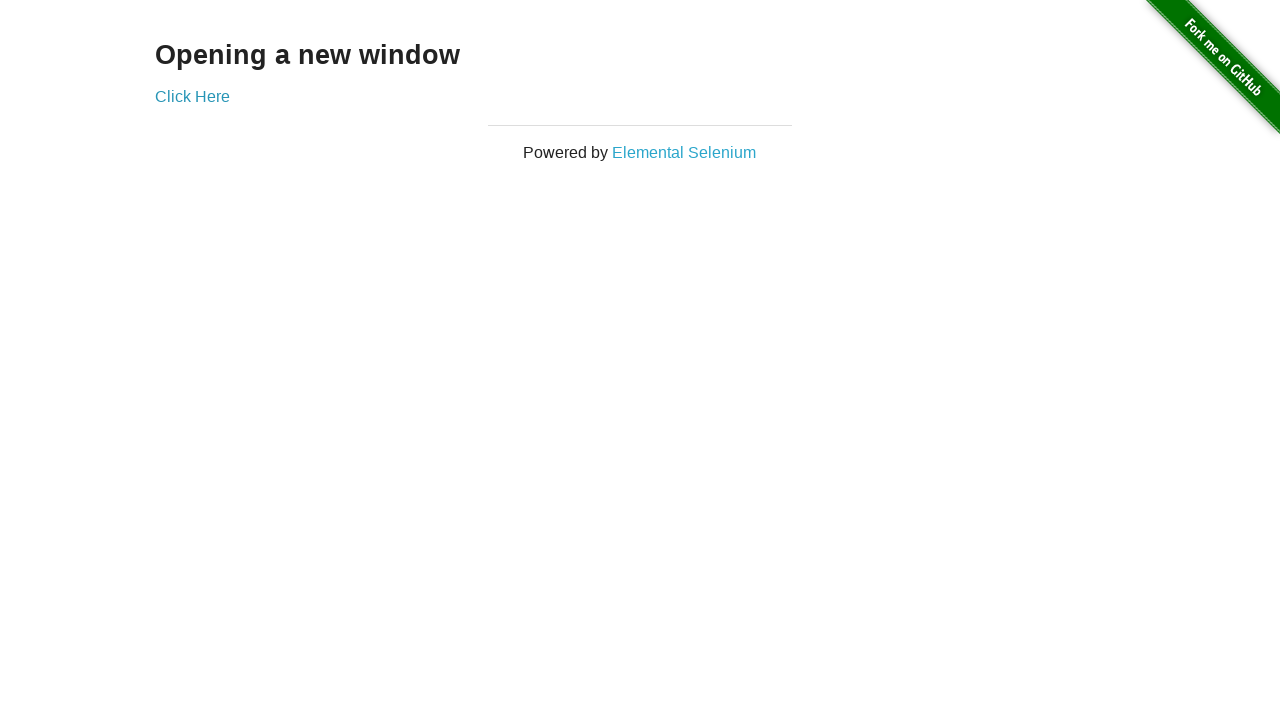

Captured second new window page object
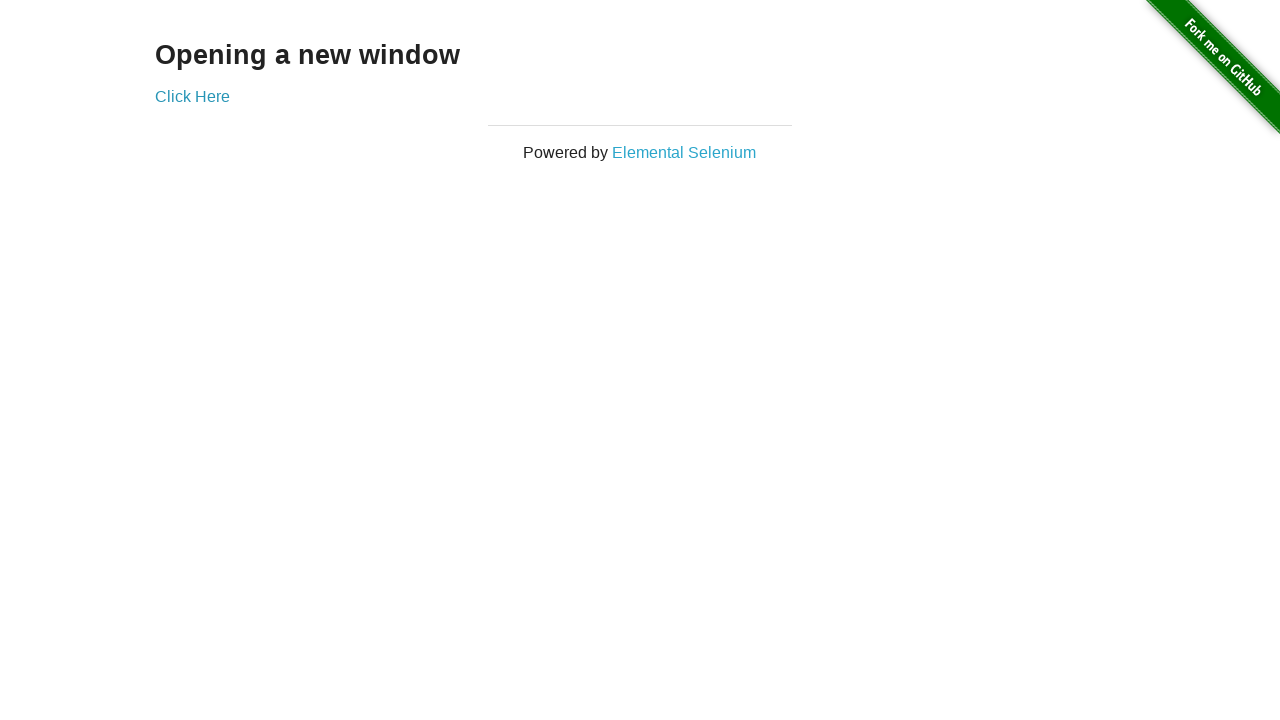

Waited for new window page to load
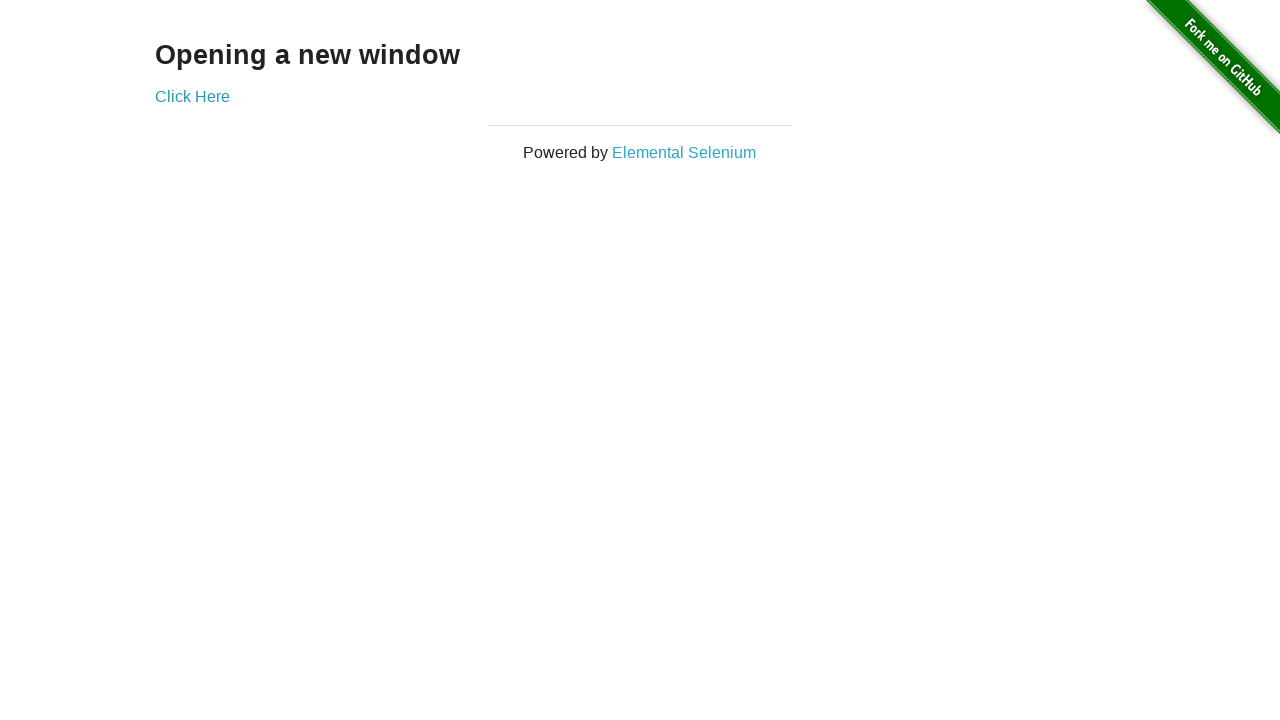

Waited for new window page to load
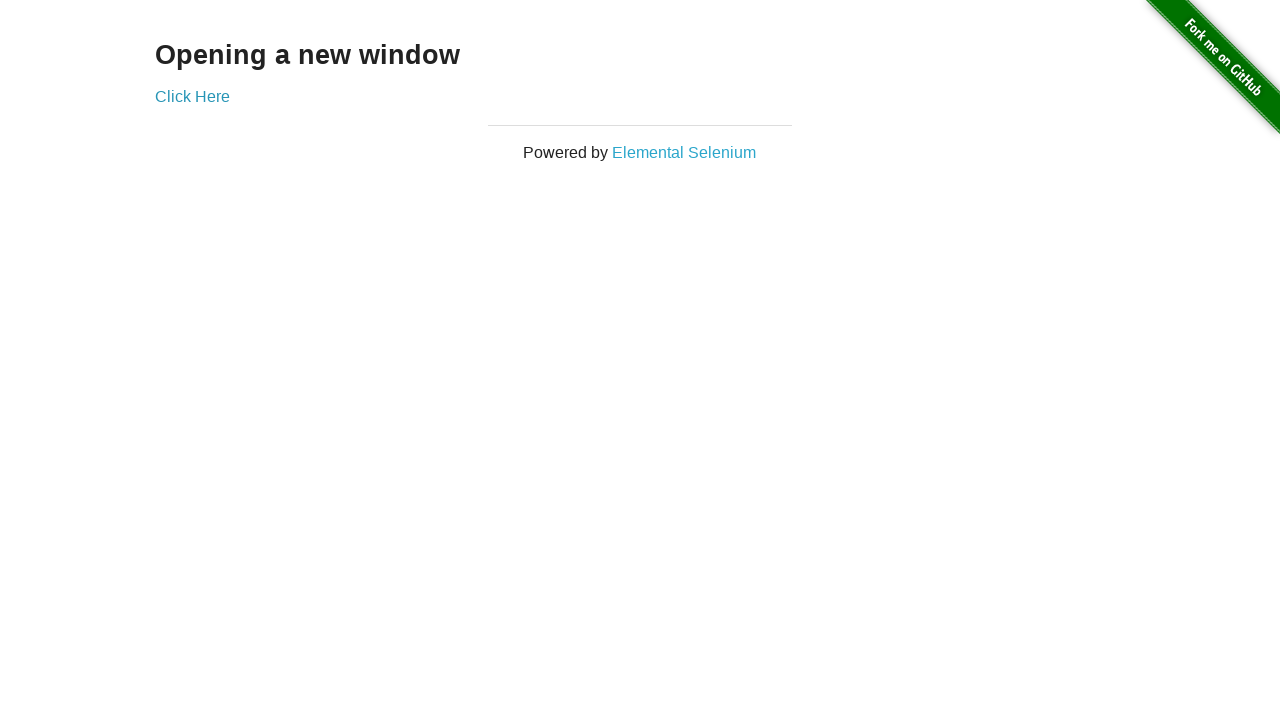

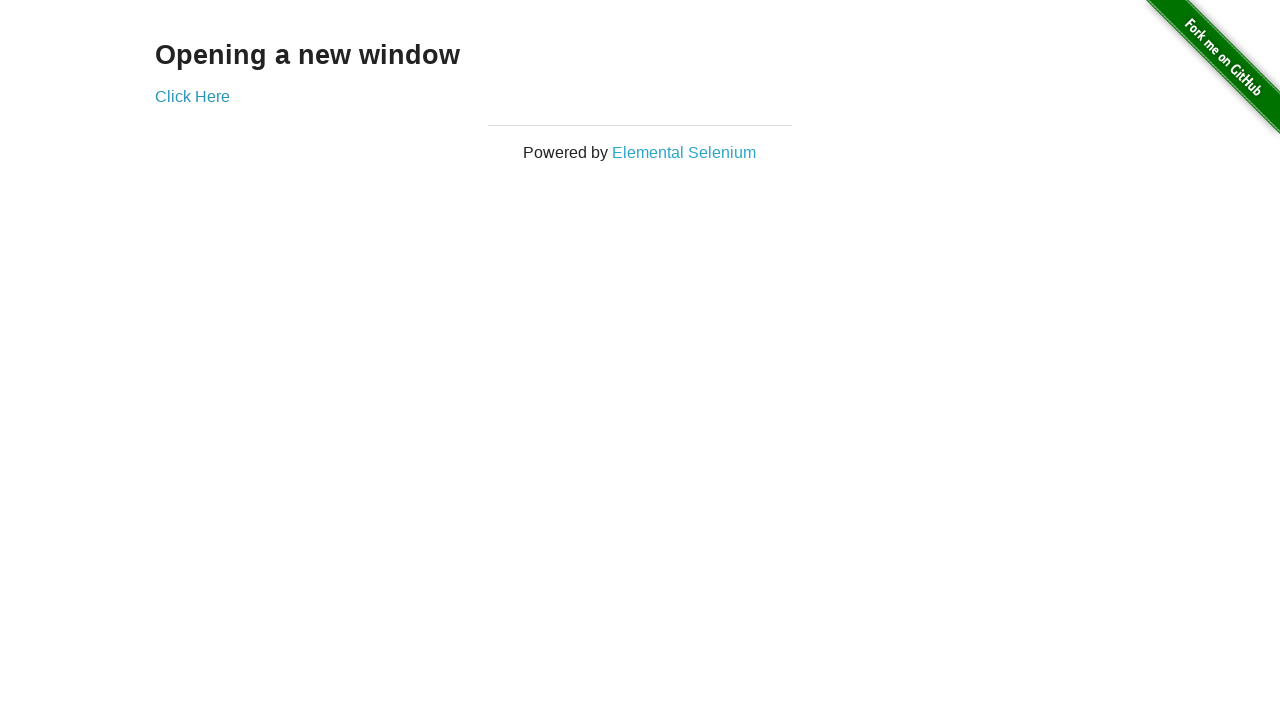